Tests navigation on 99-bottles-of-beer.net by clicking on the Start menu, then navigating to the Team submenu page and verifying the page heading.

Starting URL: https://www.99-bottles-of-beer.net/

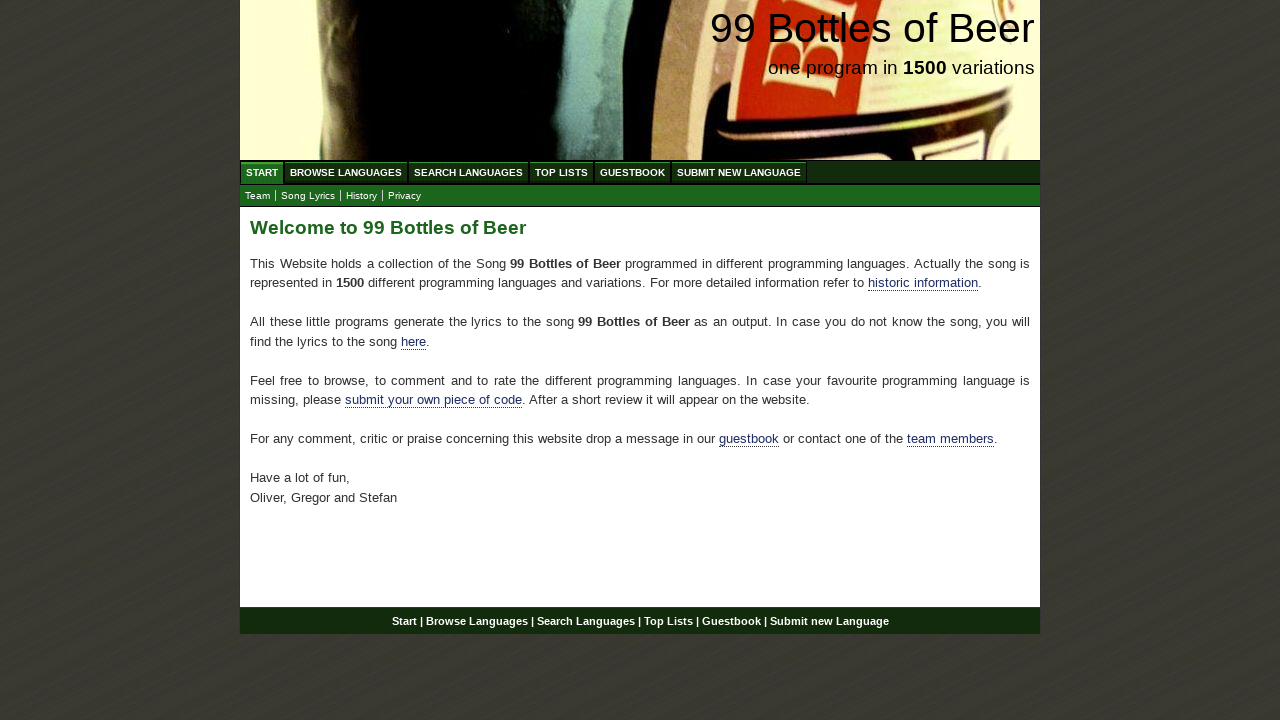

Clicked on Start menu item at (262, 172) on xpath=//ul[@id='menu']/li/a[@href='/']
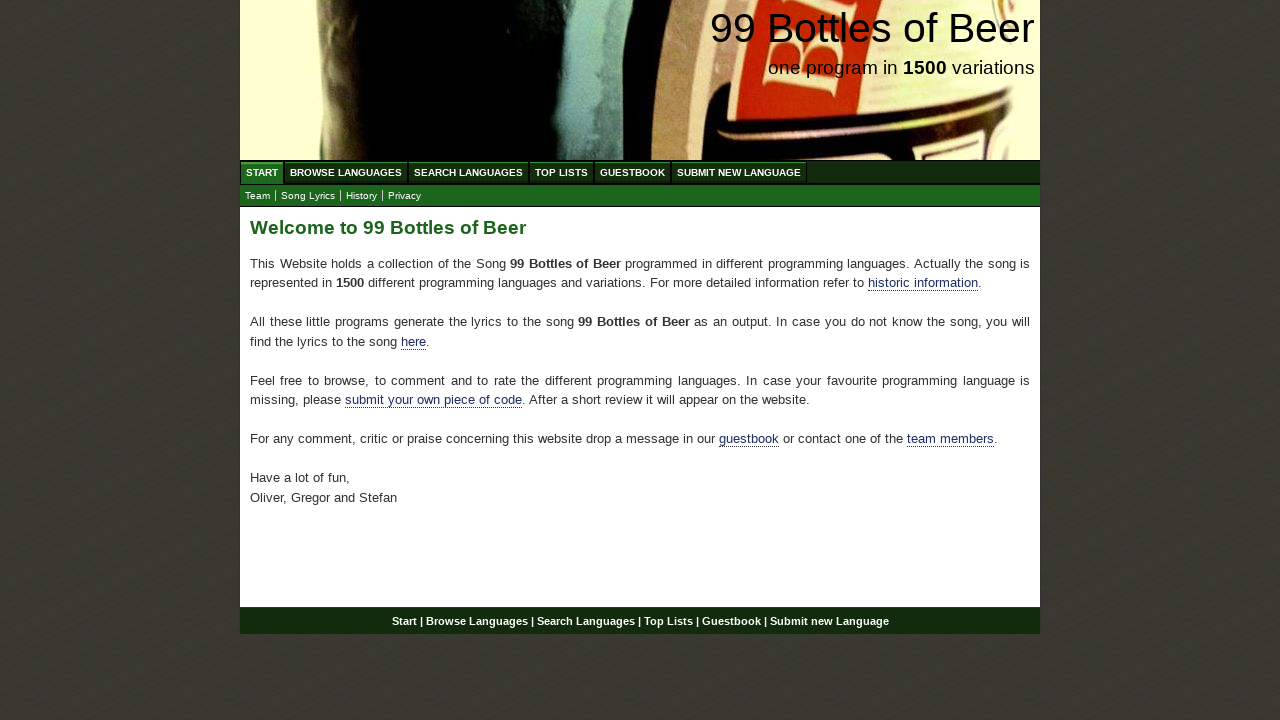

Clicked on Team submenu link at (258, 196) on a[href='team.html']
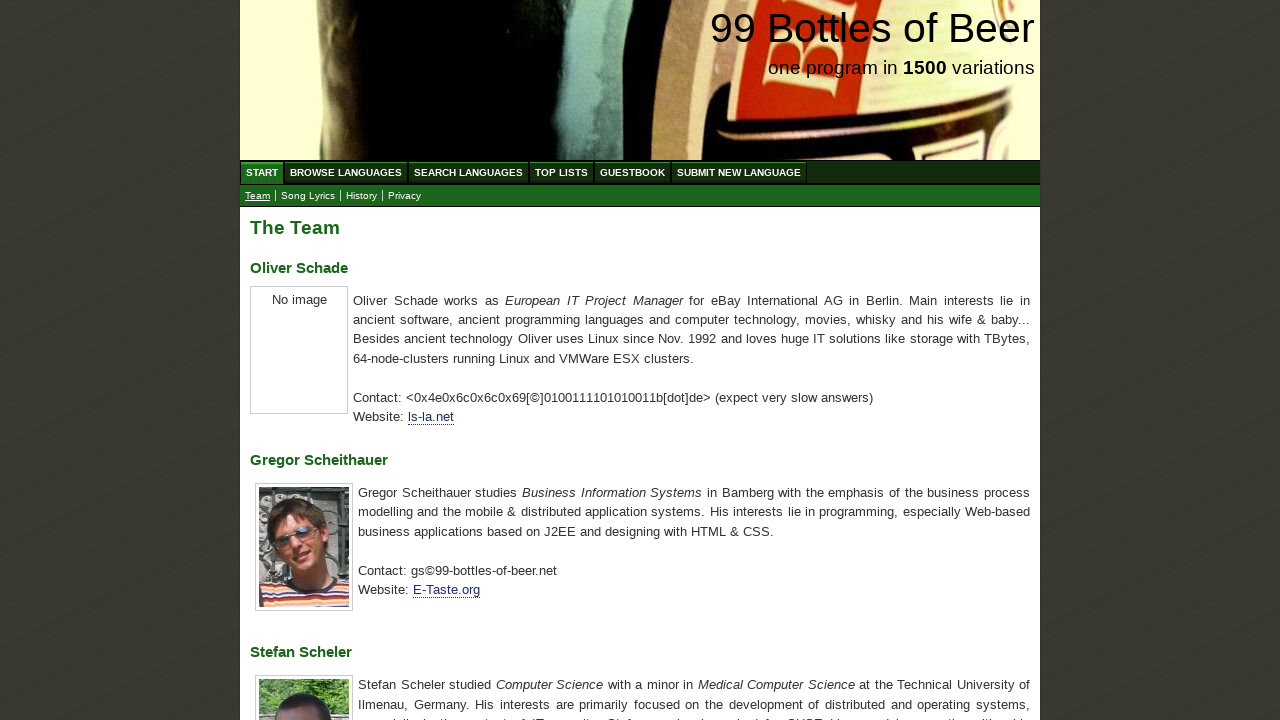

Team page heading loaded and visible
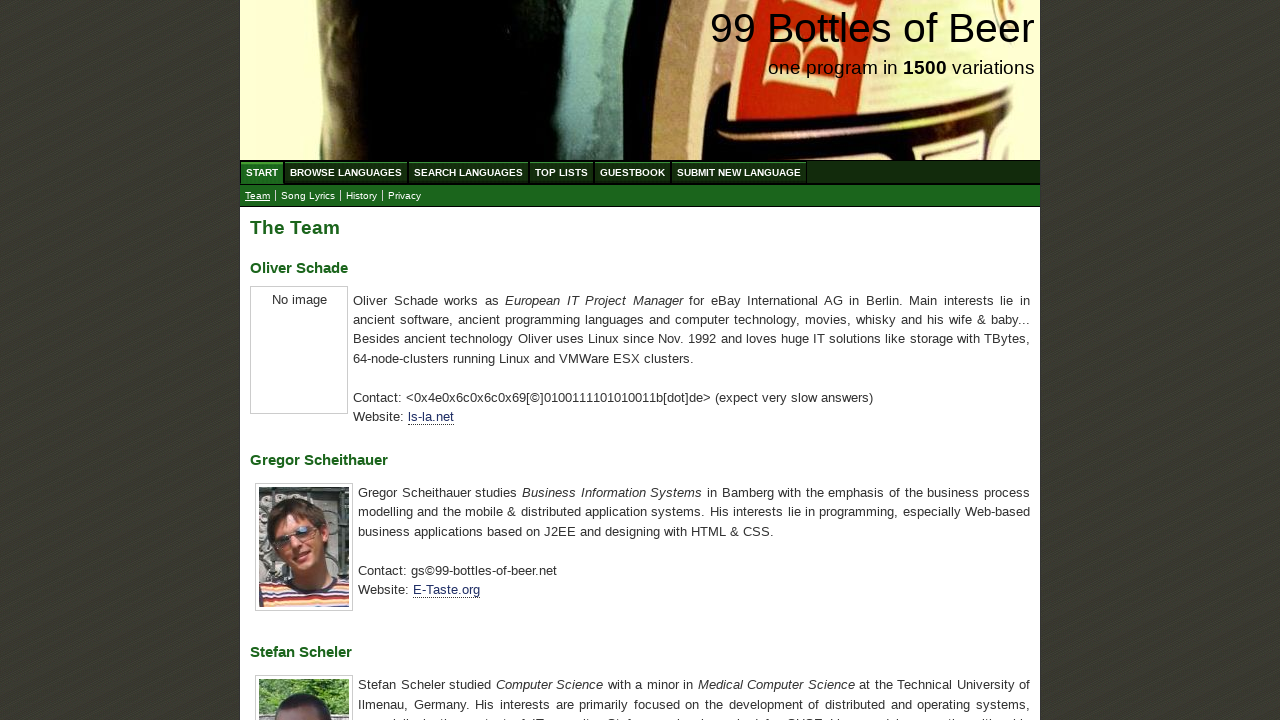

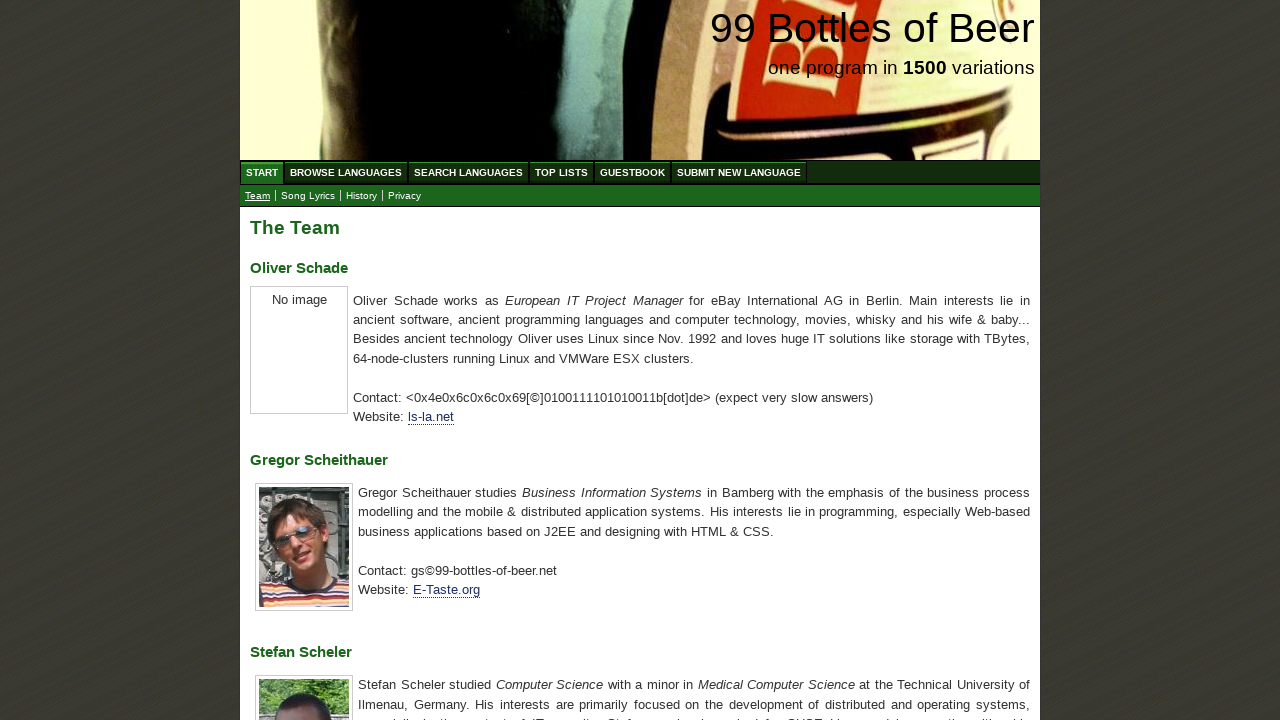